Tests browser navigation by clicking on the Themes link, then using browser back and forward buttons to navigate through history

Starting URL: https://jqueryui.com/checkboxradio/

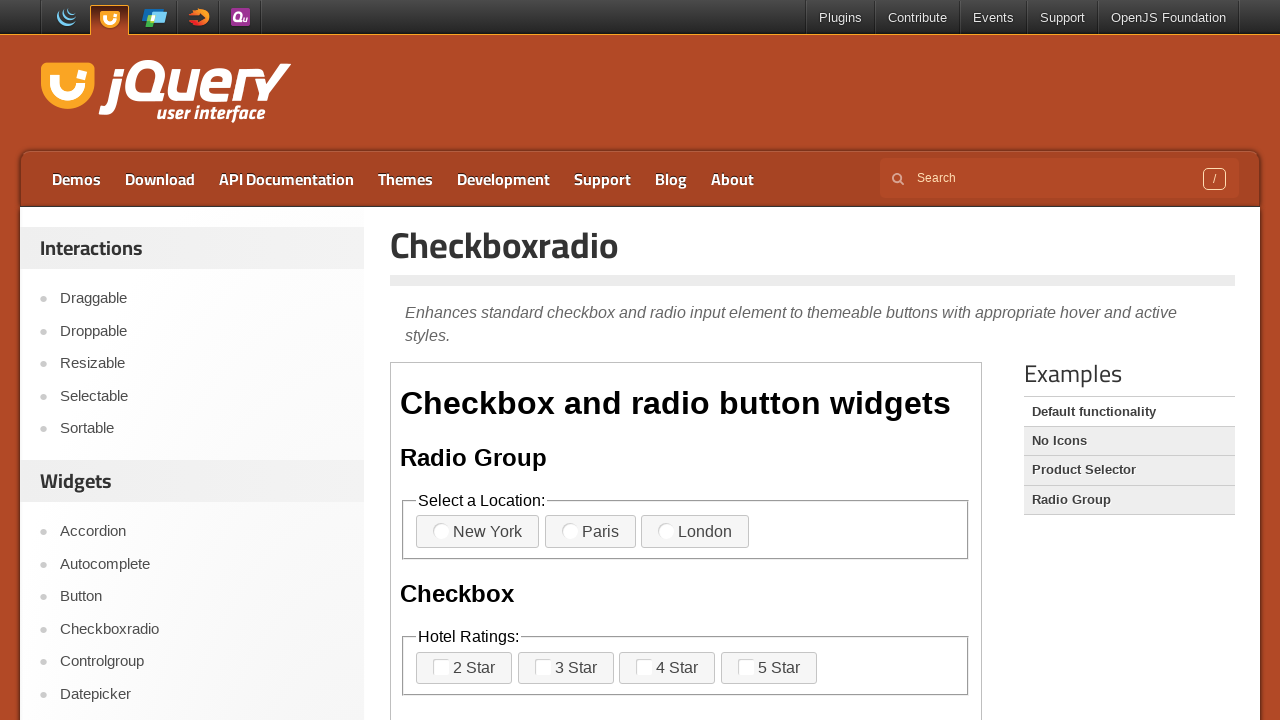

Clicked on the Themes link at (406, 179) on xpath=//a[contains(text(),'Themes')]
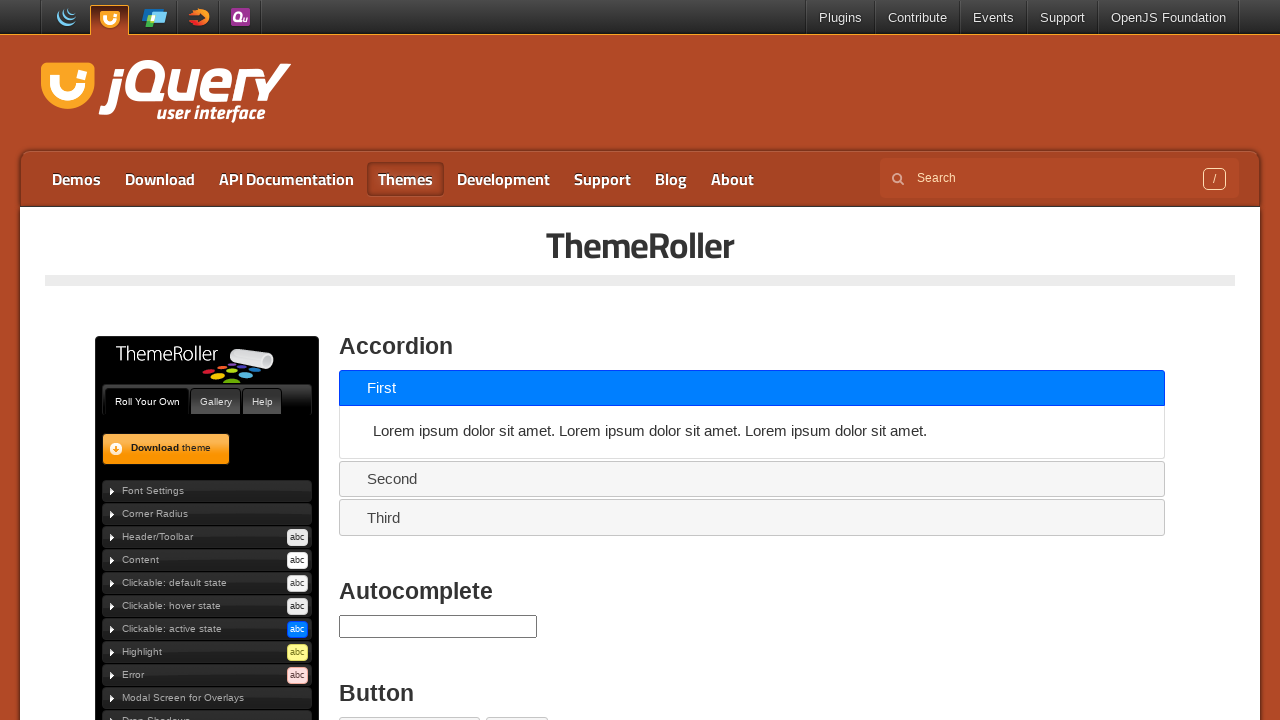

Themes page loaded
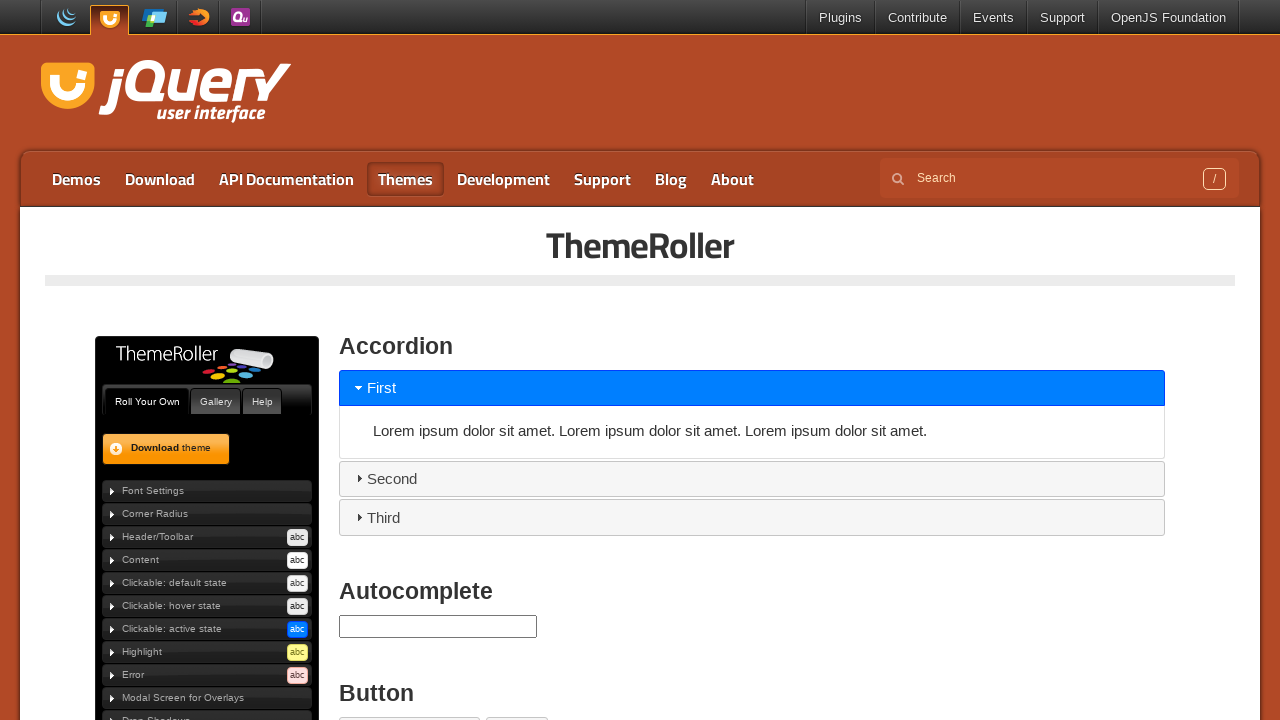

Navigated back to previous page
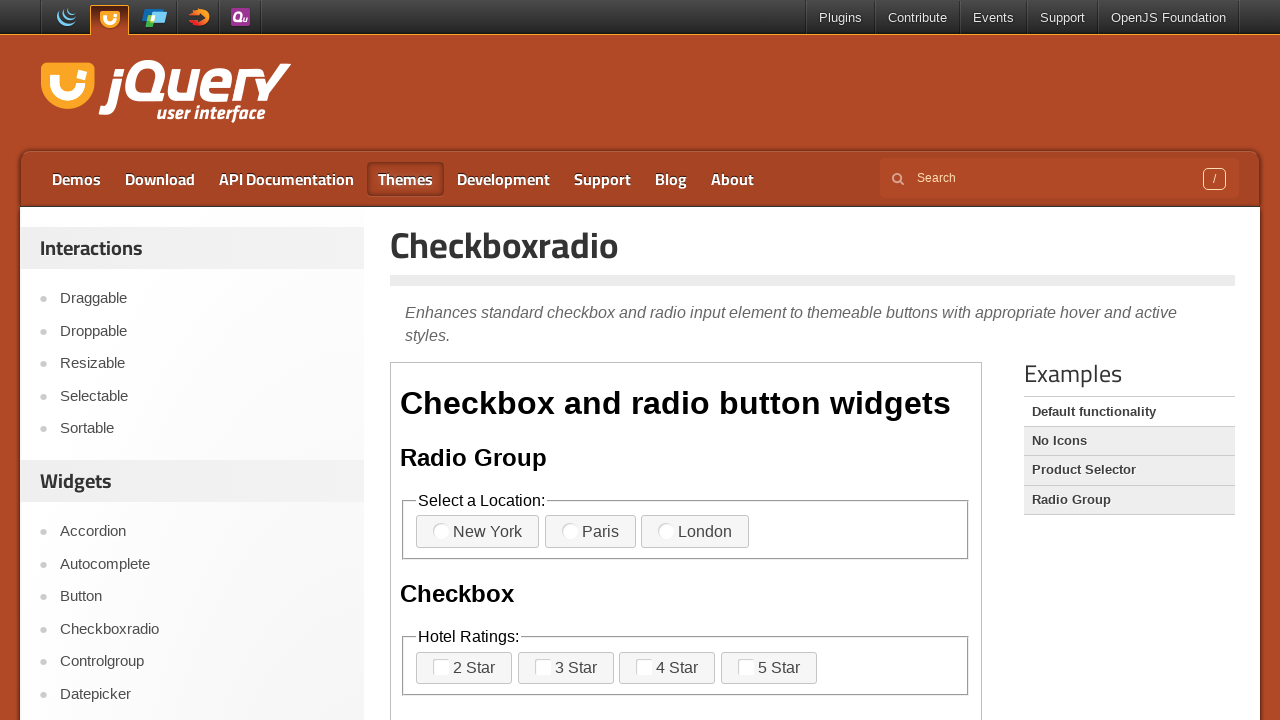

Previous page loaded after back navigation
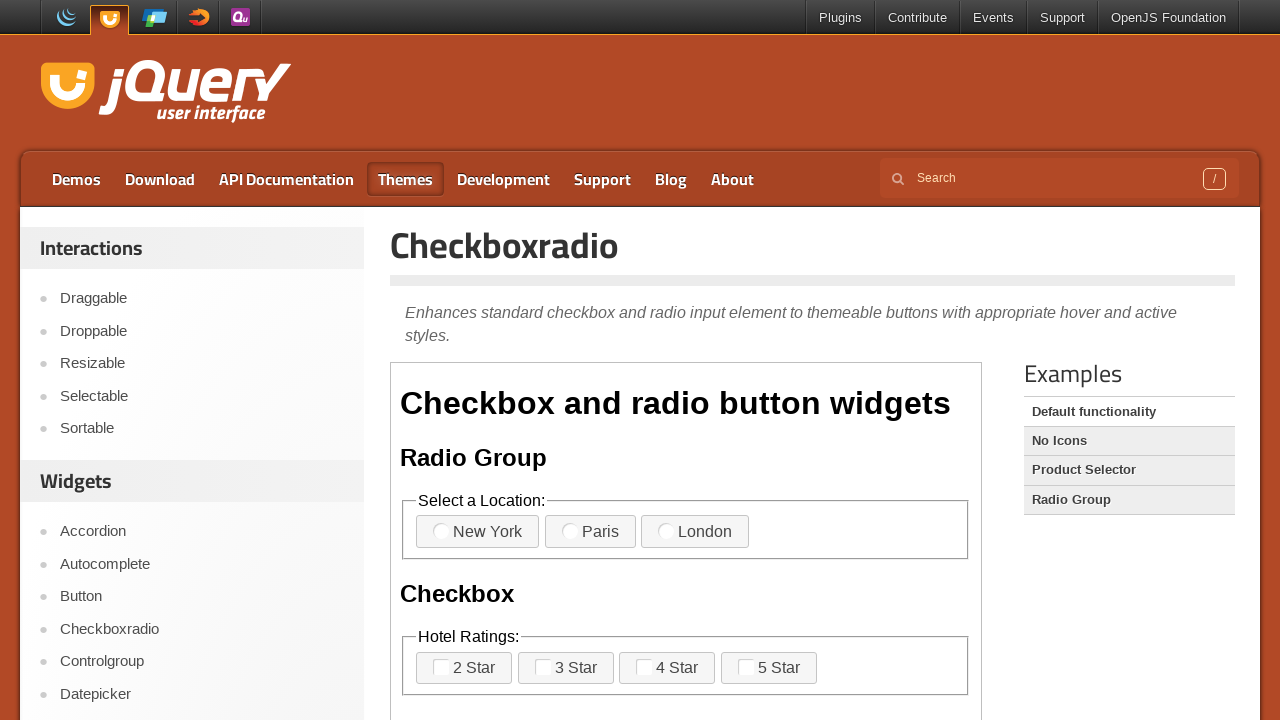

Navigated forward to Themes page
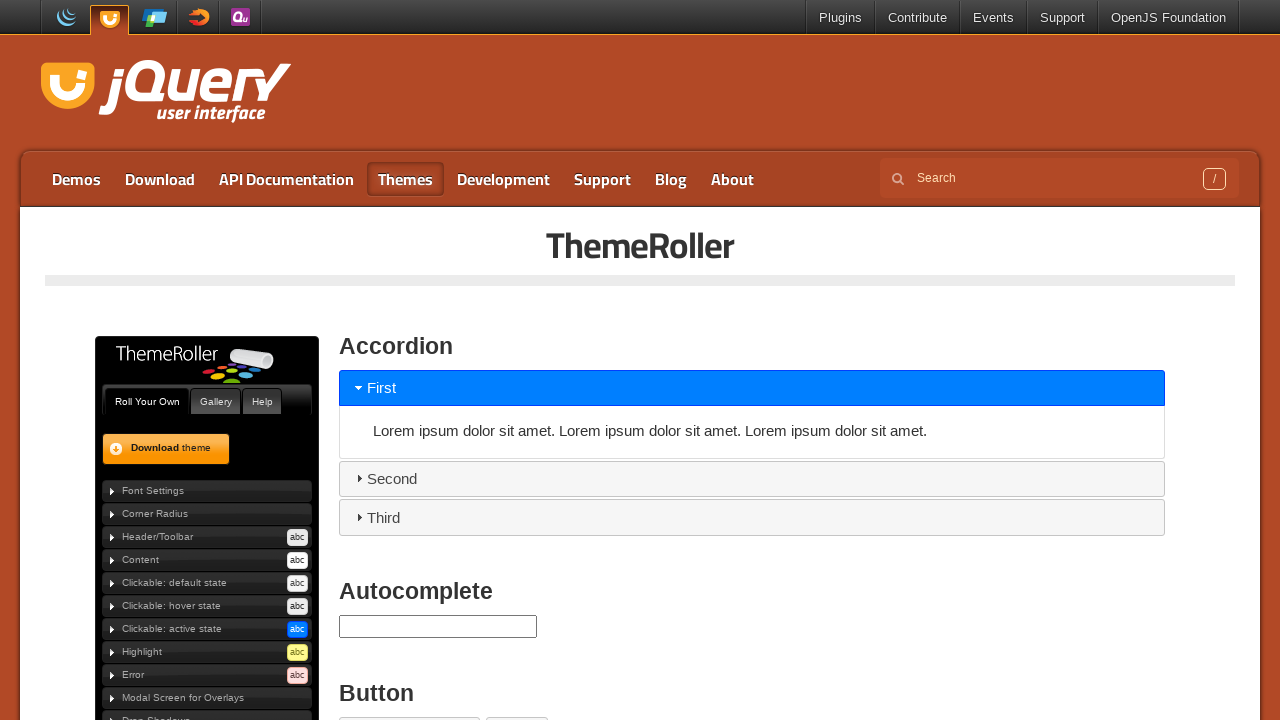

Themes page loaded after forward navigation
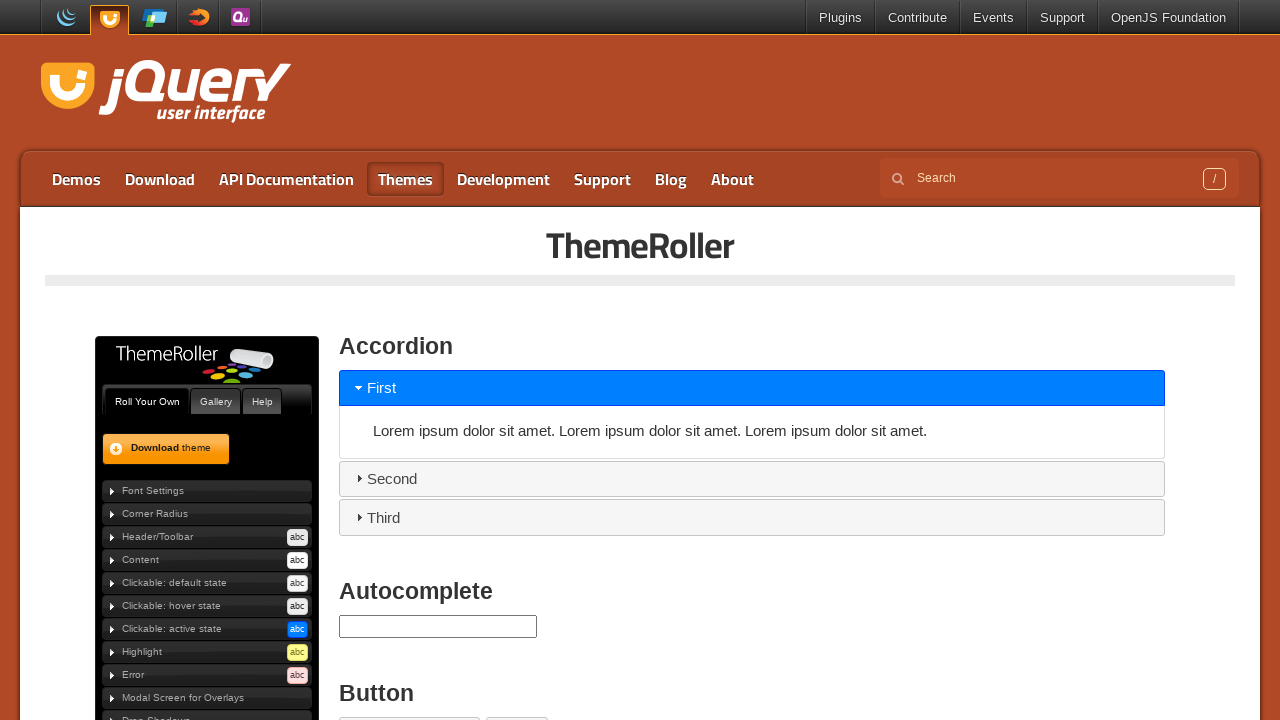

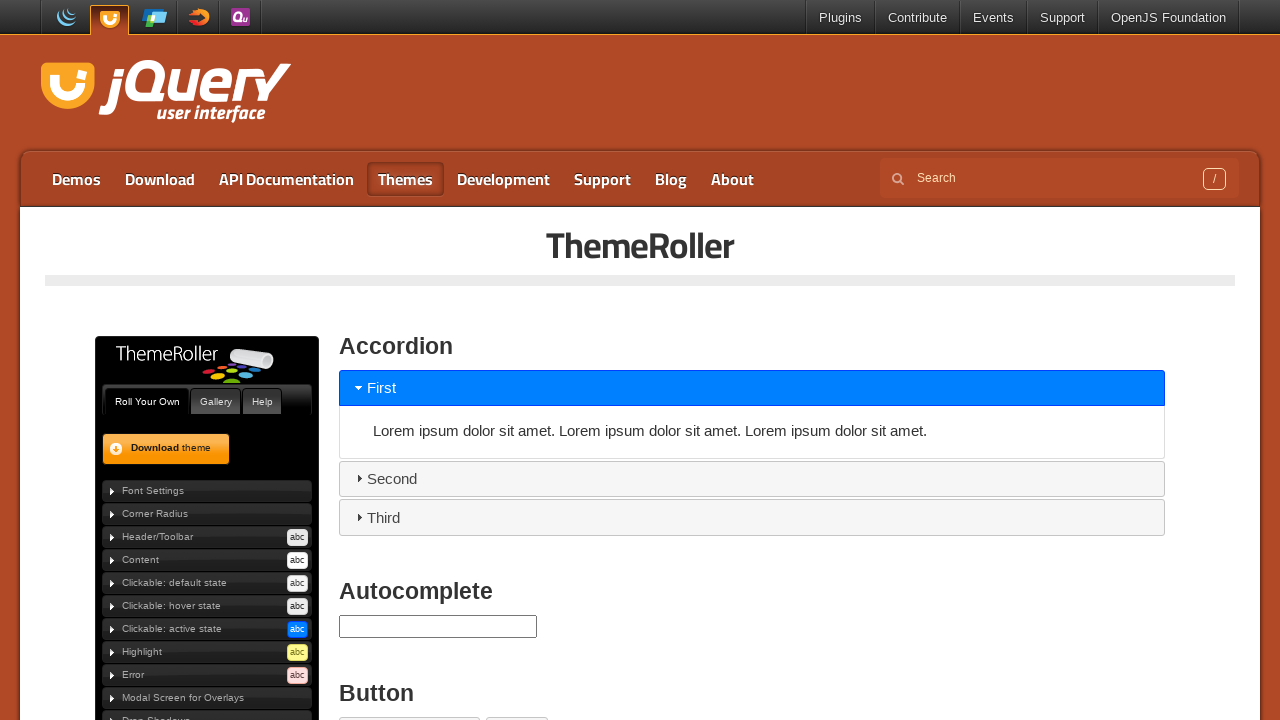